Tests displaying all items after navigating through different filter views

Starting URL: https://demo.playwright.dev/todomvc

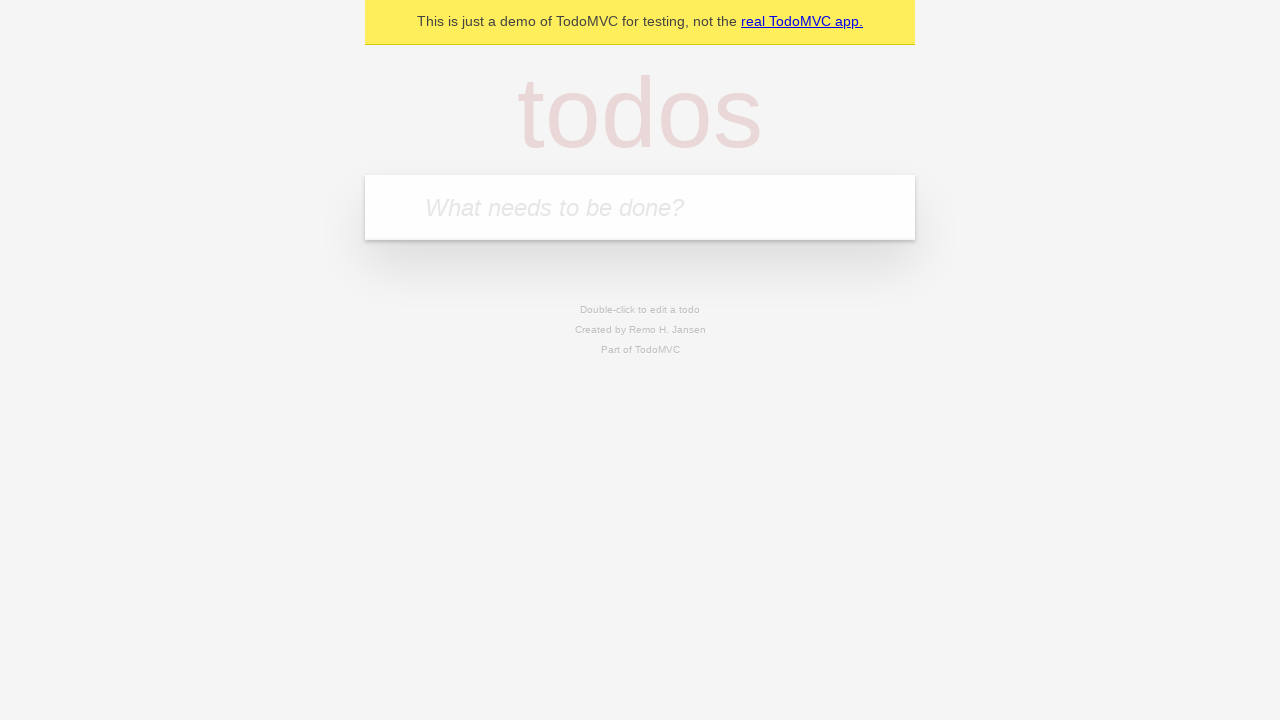

Filled todo input with 'buy some cheese' on internal:attr=[placeholder="What needs to be done?"i]
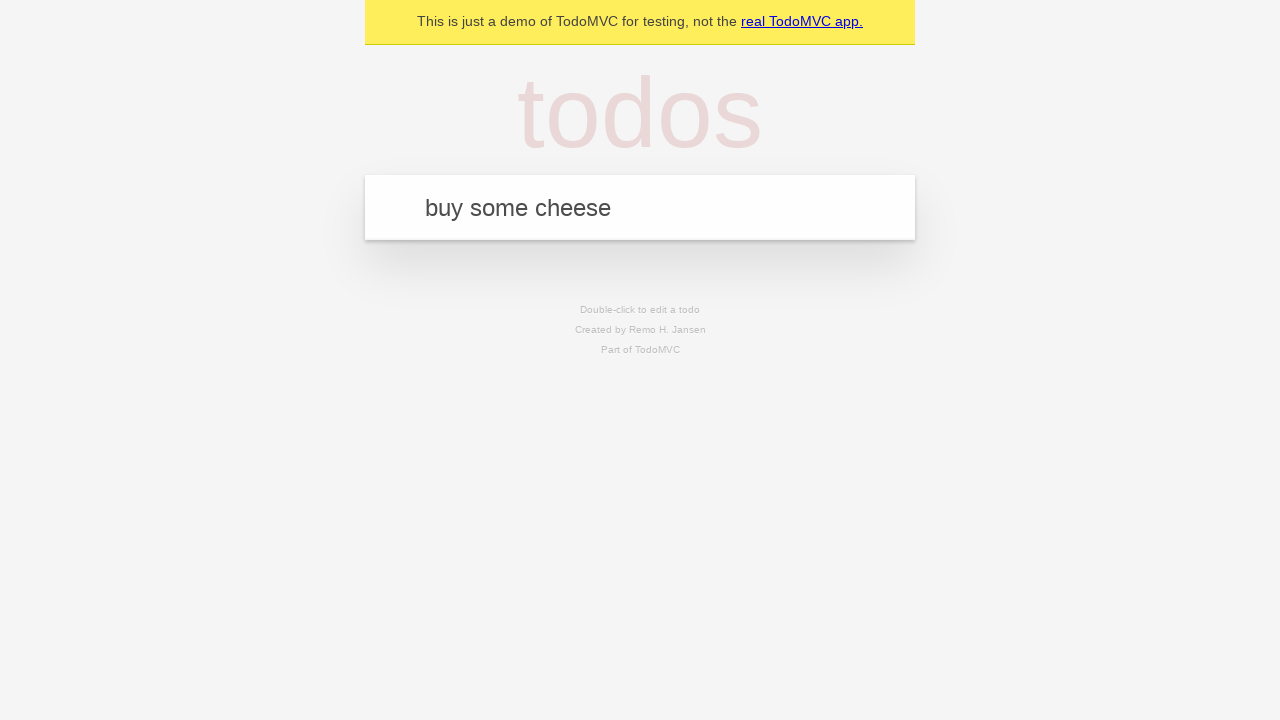

Pressed Enter to add first todo on internal:attr=[placeholder="What needs to be done?"i]
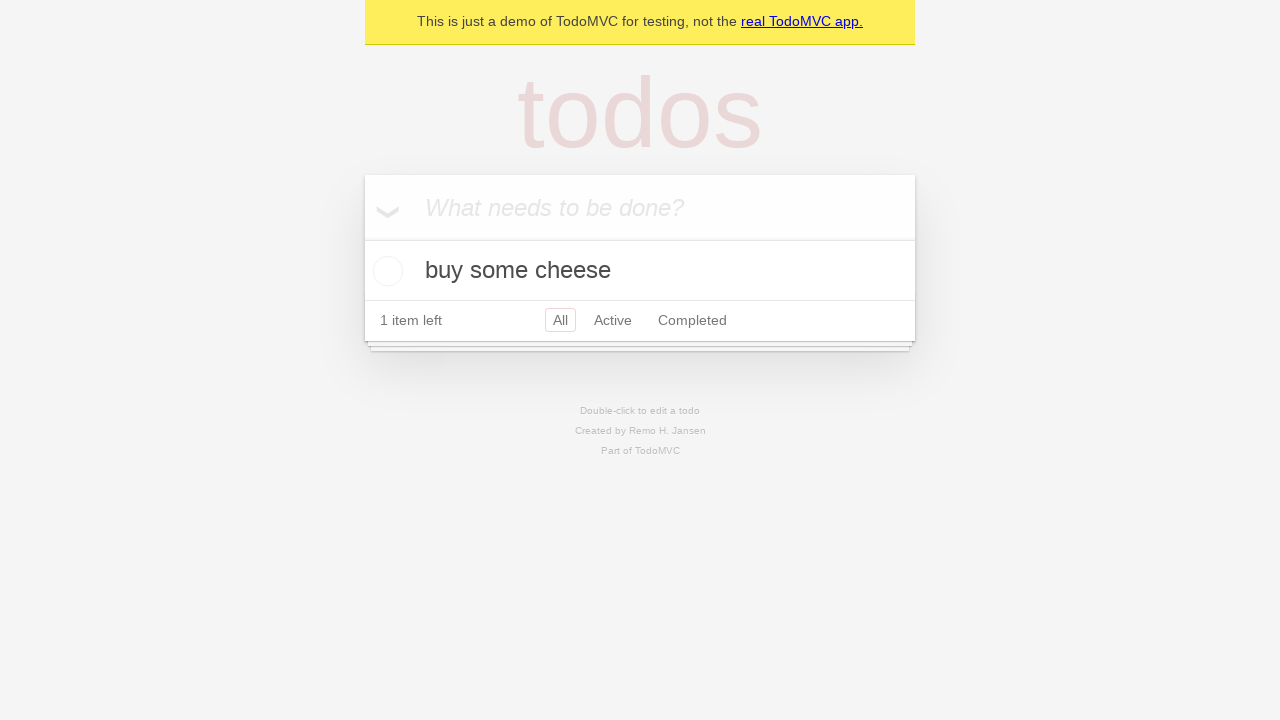

Filled todo input with 'feed the cat' on internal:attr=[placeholder="What needs to be done?"i]
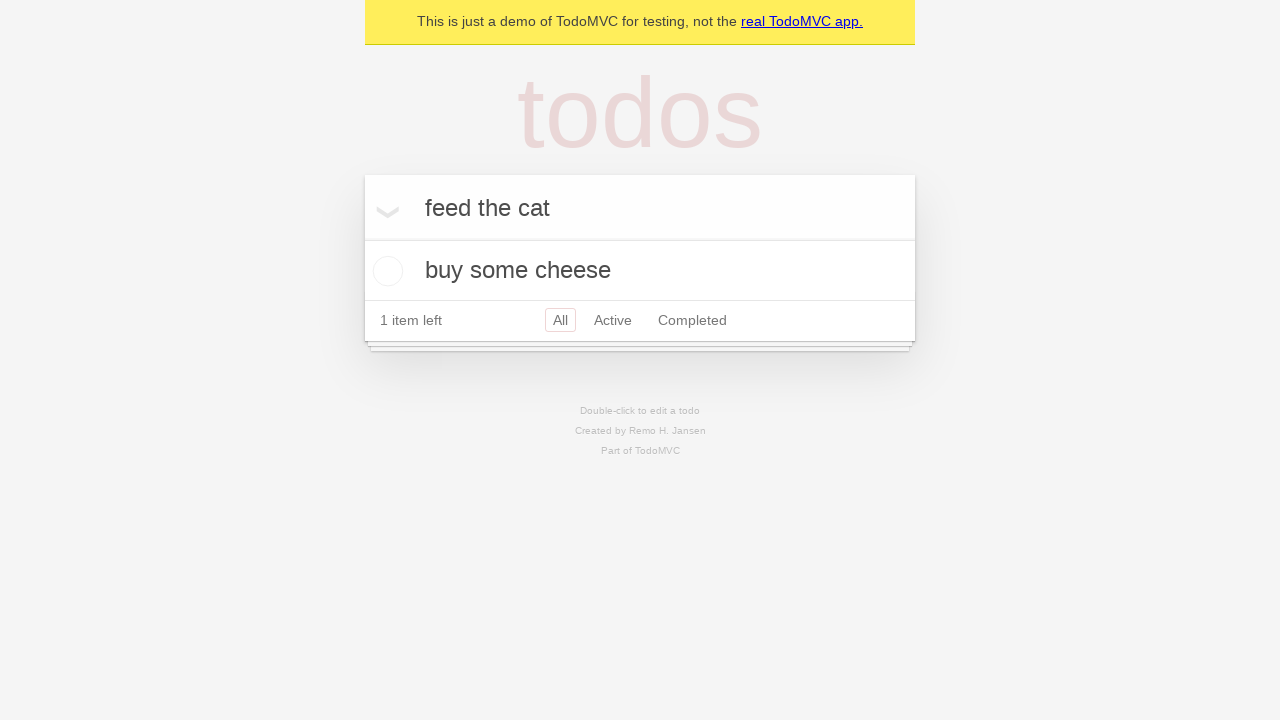

Pressed Enter to add second todo on internal:attr=[placeholder="What needs to be done?"i]
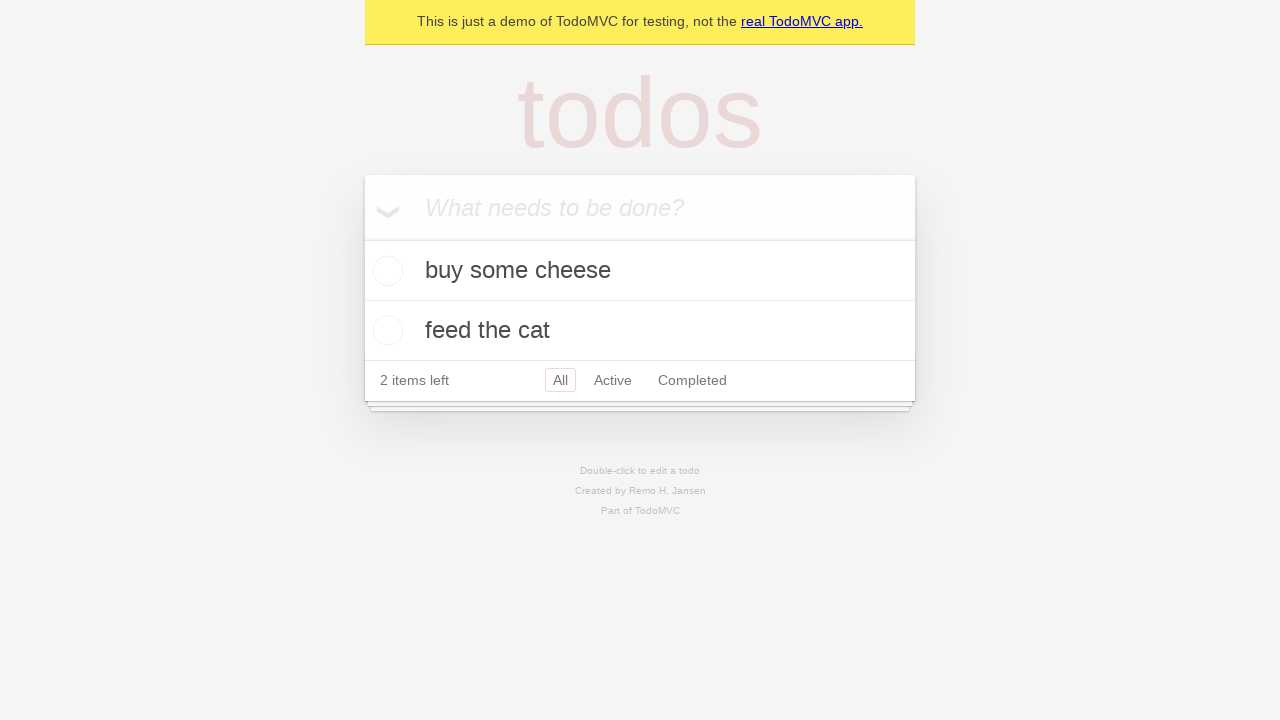

Filled todo input with 'book a doctors appointment' on internal:attr=[placeholder="What needs to be done?"i]
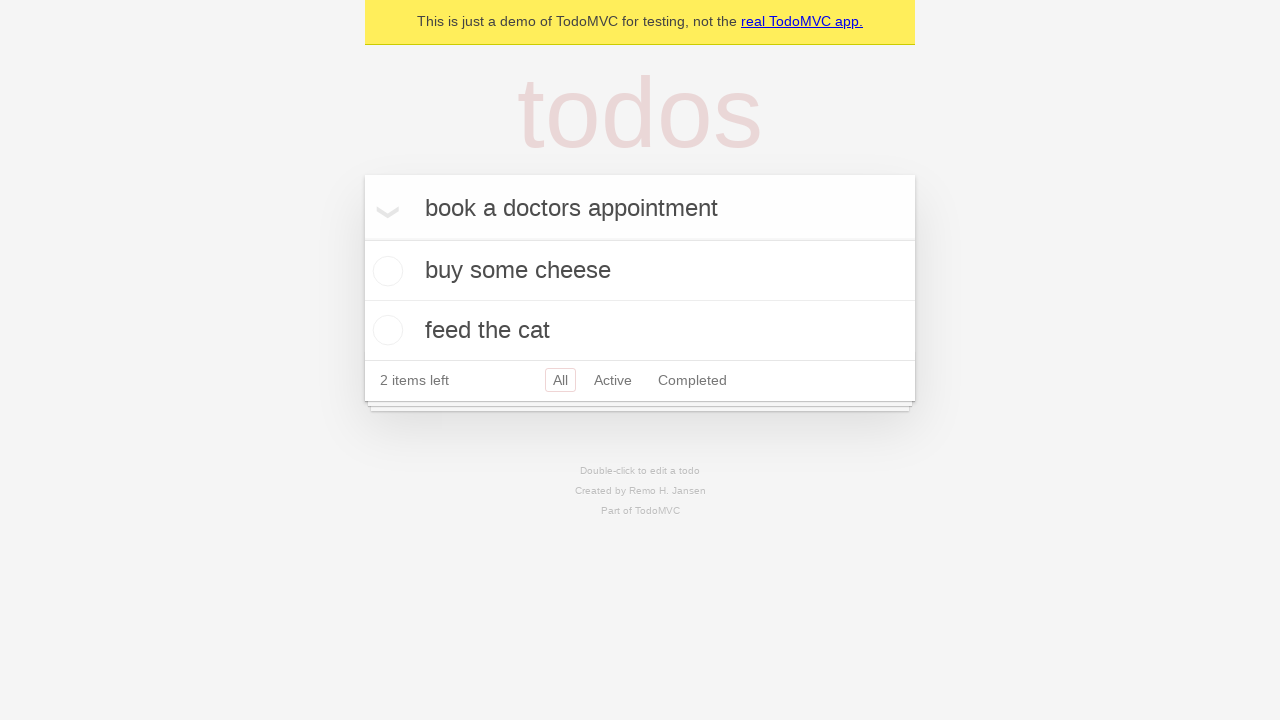

Pressed Enter to add third todo on internal:attr=[placeholder="What needs to be done?"i]
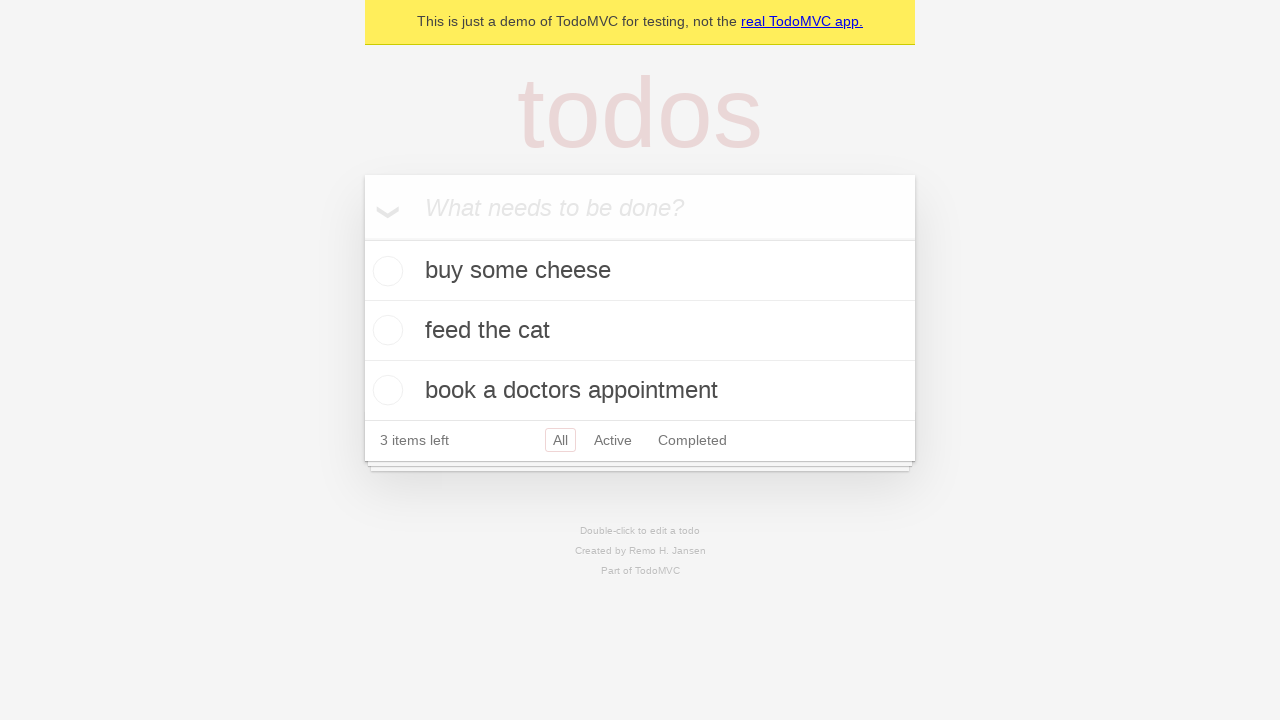

All todo items loaded
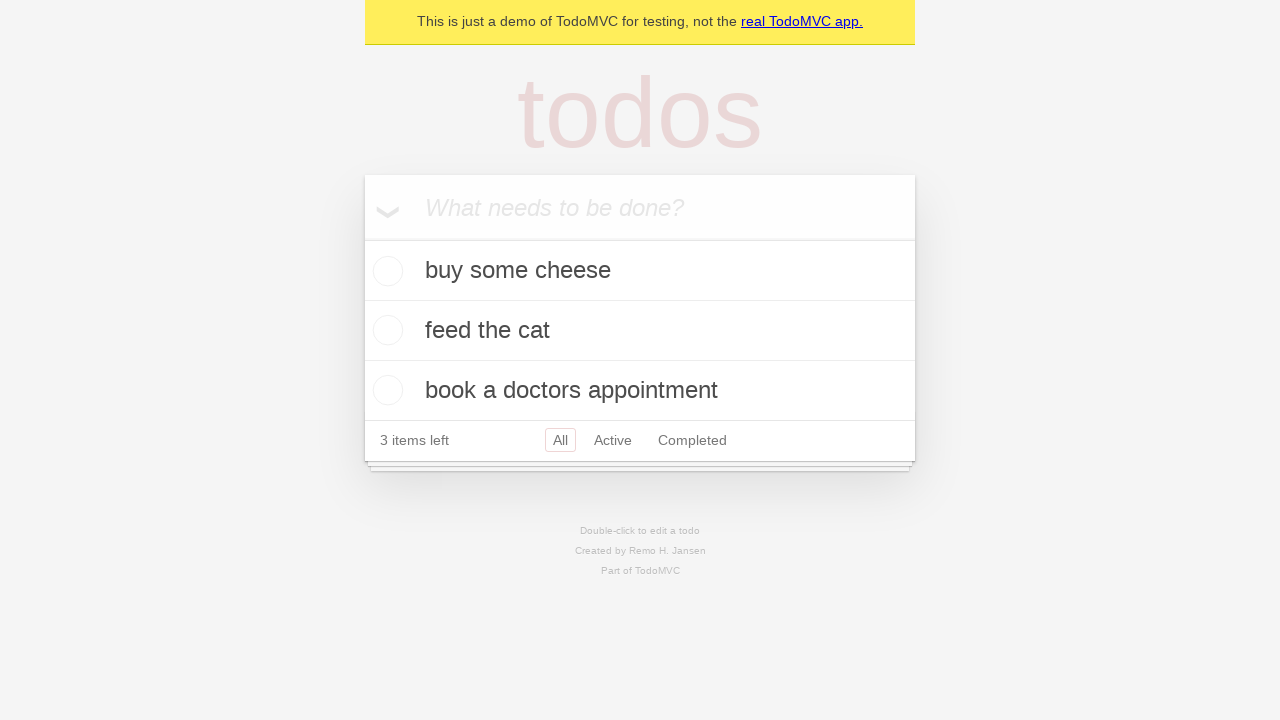

Checked the second todo item at (385, 330) on .todo-list li .toggle >> nth=1
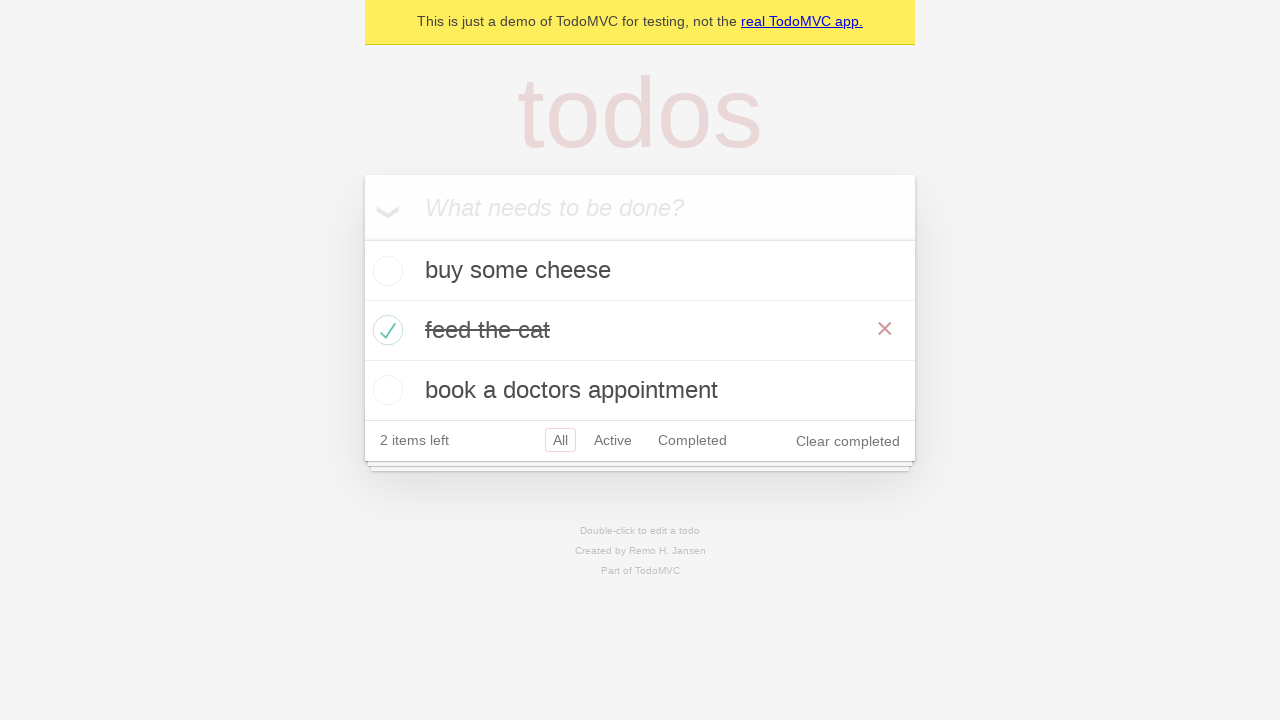

Clicked 'Active' filter link at (613, 440) on internal:role=link[name="Active"i]
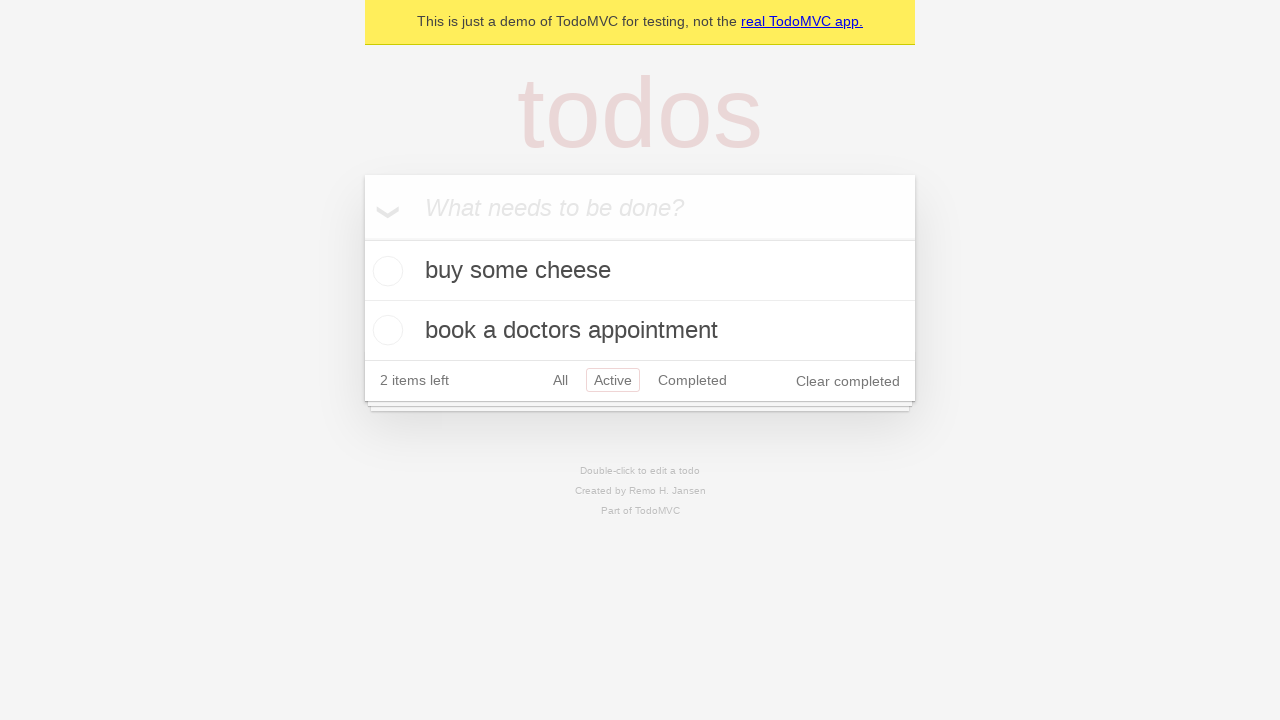

Clicked 'Completed' filter link at (692, 380) on internal:role=link[name="Completed"i]
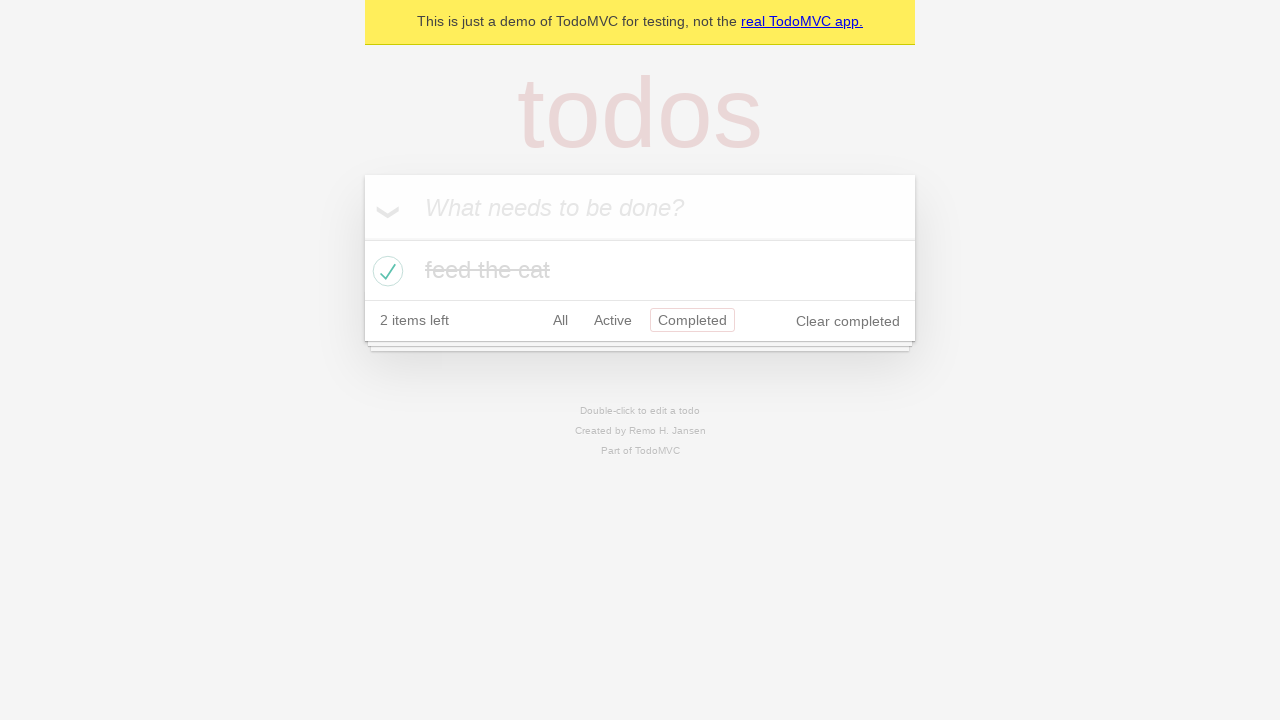

Clicked 'All' filter link to display all items at (560, 320) on internal:role=link[name="All"i]
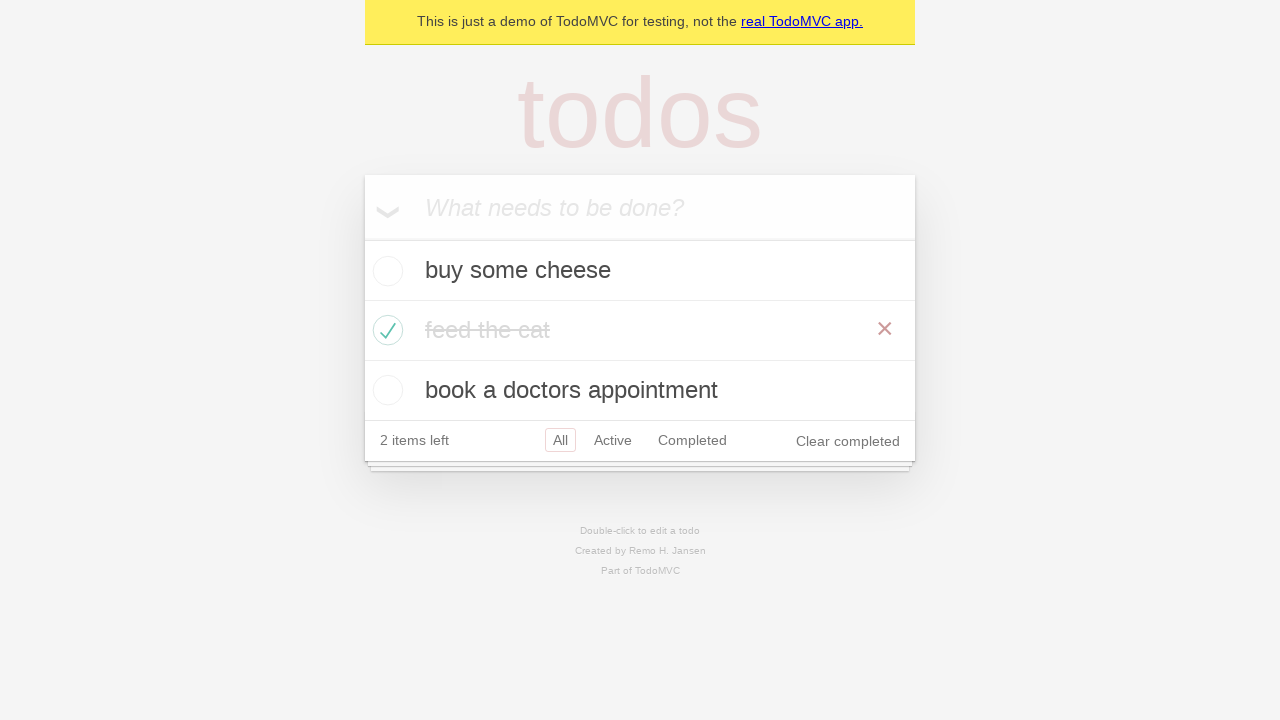

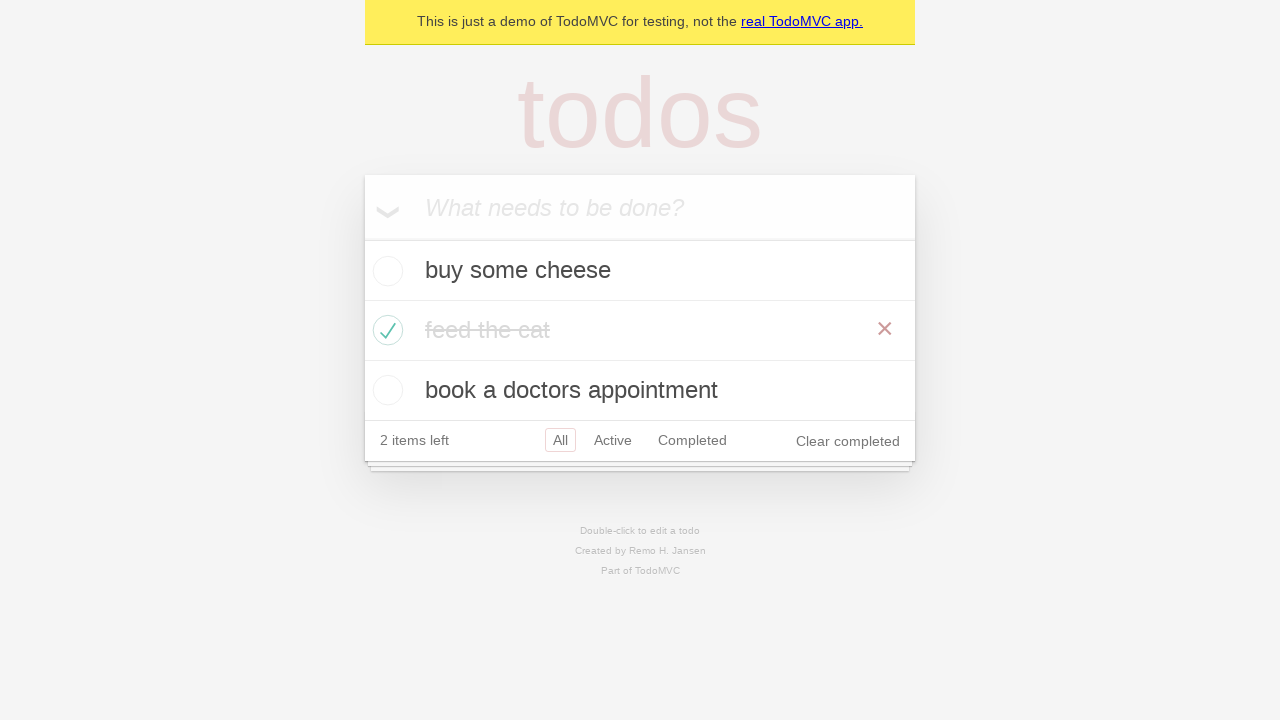